Tests clicking on a link with specific text within a particular section

Starting URL: http://omayo.blogspot.com/

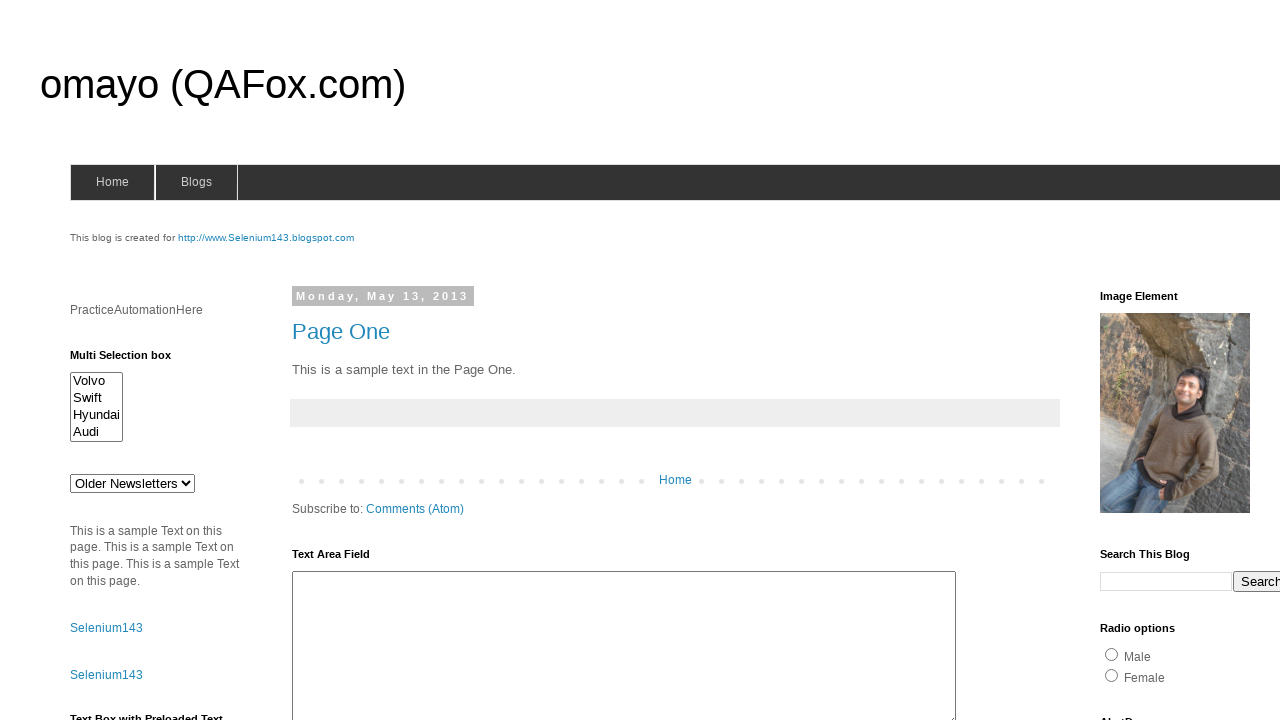

Clicked on link with text 'Selenium143' within #HTML3 section at (106, 628) on #HTML3 >> internal:text="Selenium143"i
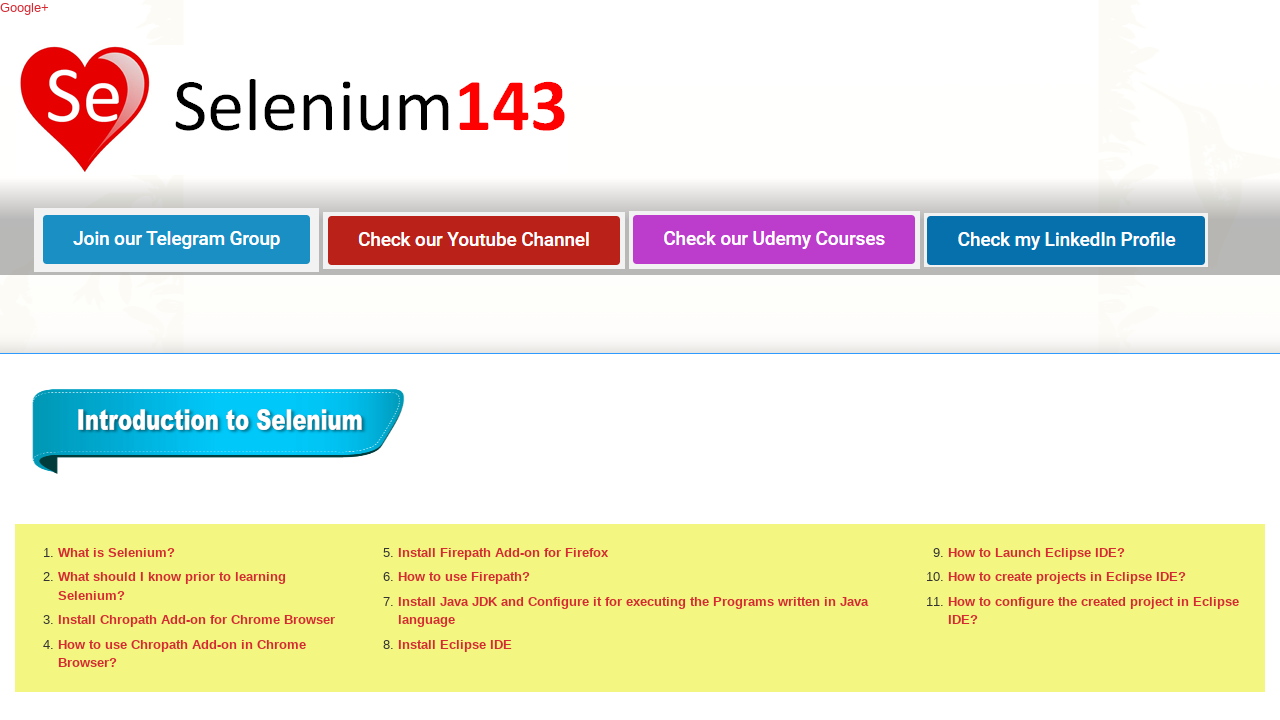

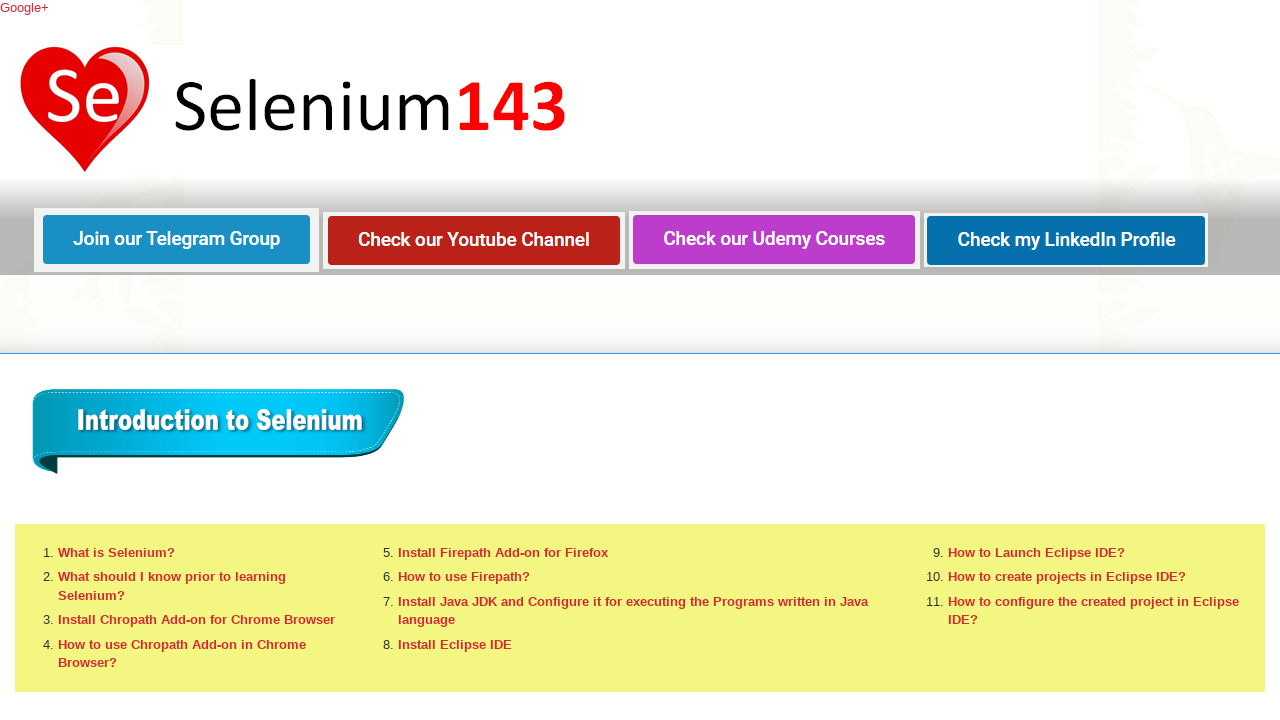